Tests a Chinese name generator website by clearing the default number field, entering a quantity of 100, clicking the generate button, and waiting for the generated names to appear.

Starting URL: https://www.qqxiuzi.cn/zh/xingming/

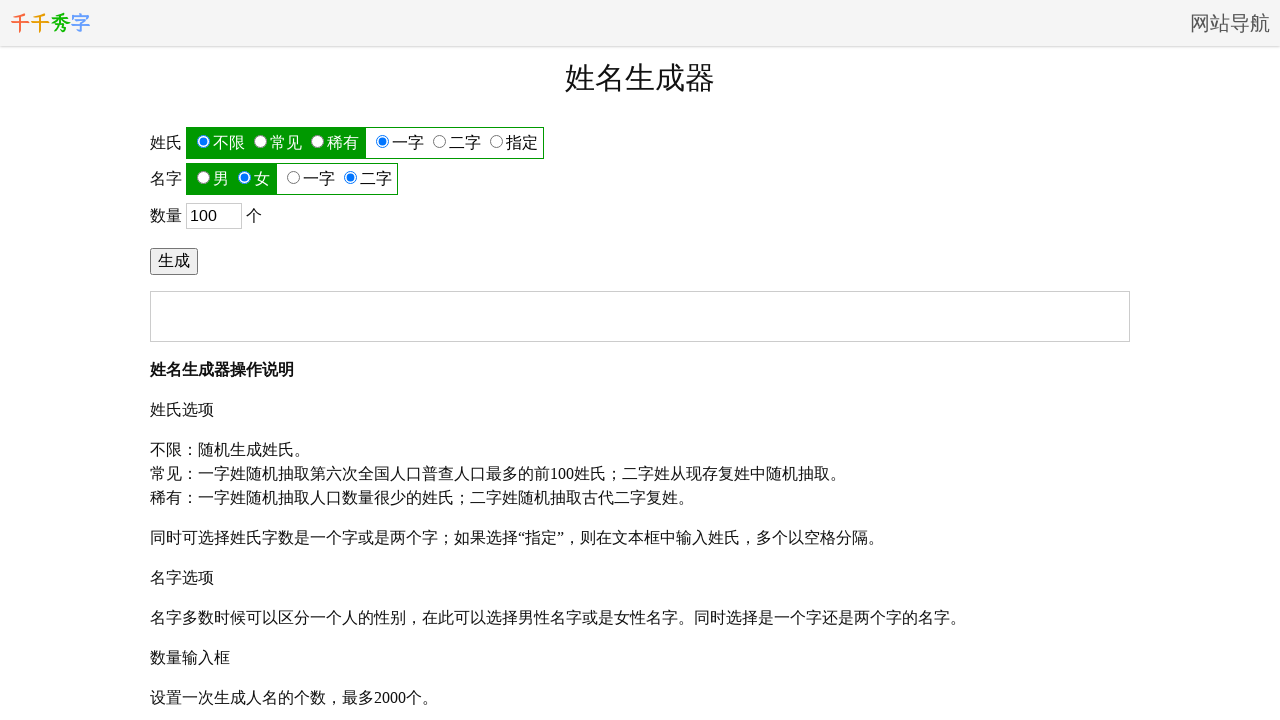

Cleared number field and entered quantity of 100 on //*[@id="num"]
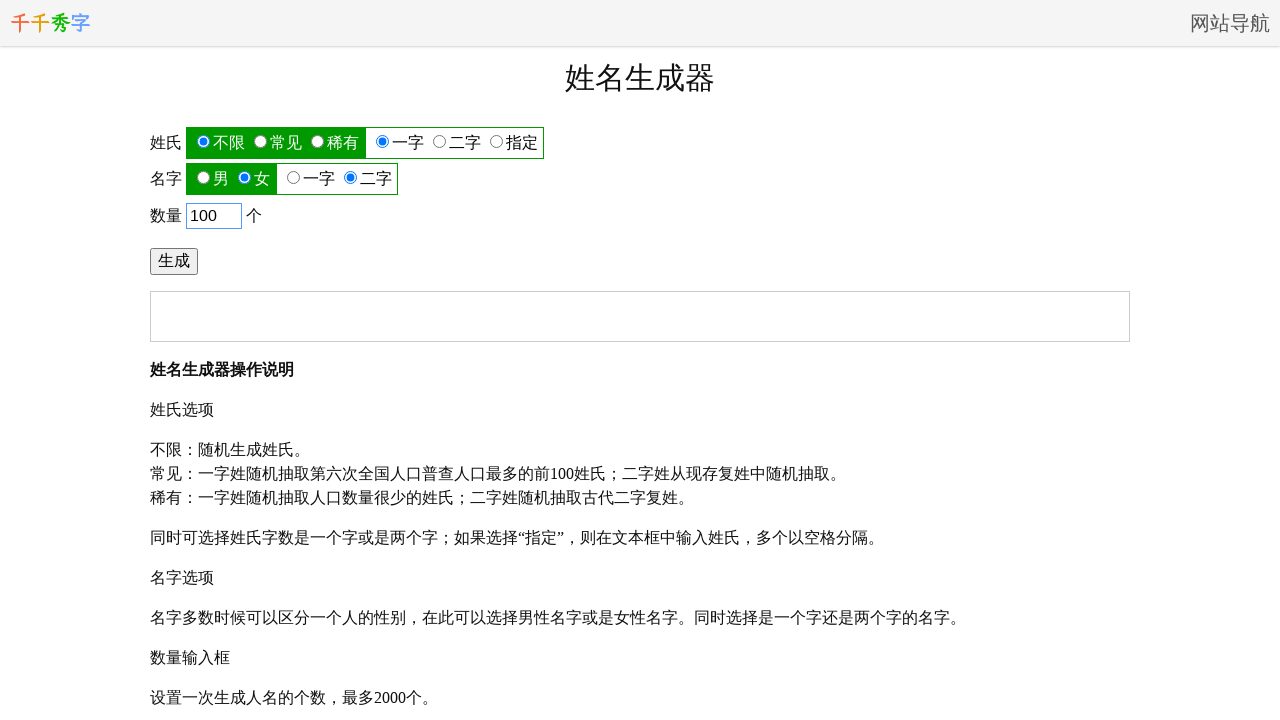

Clicked the generate button at (174, 262) on xpath=/html/body/div[3]/p[1]/input
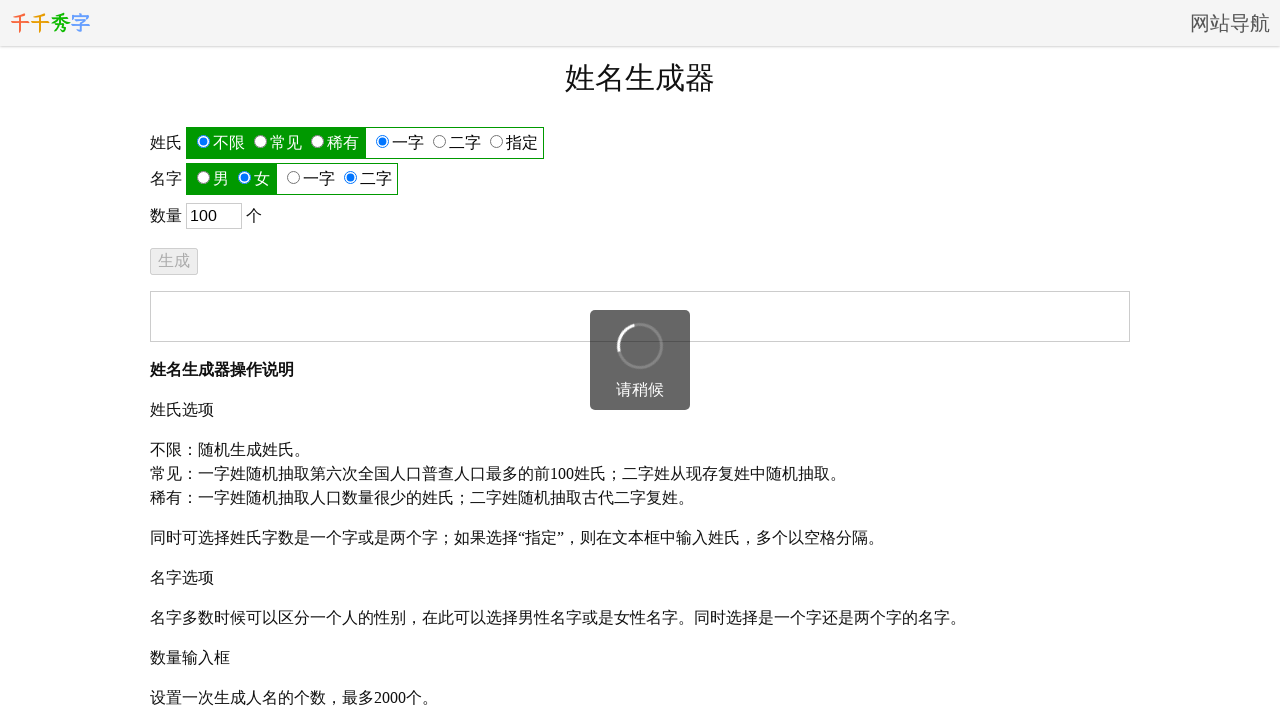

Generated names appeared on the page
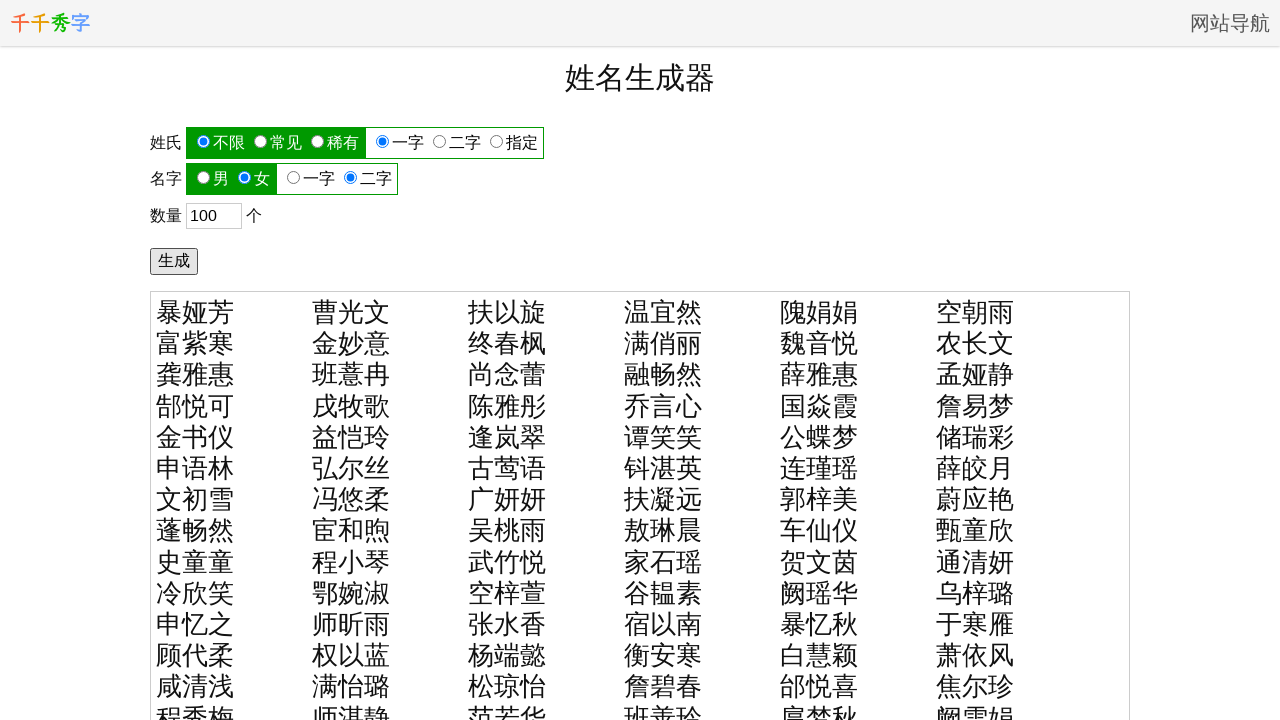

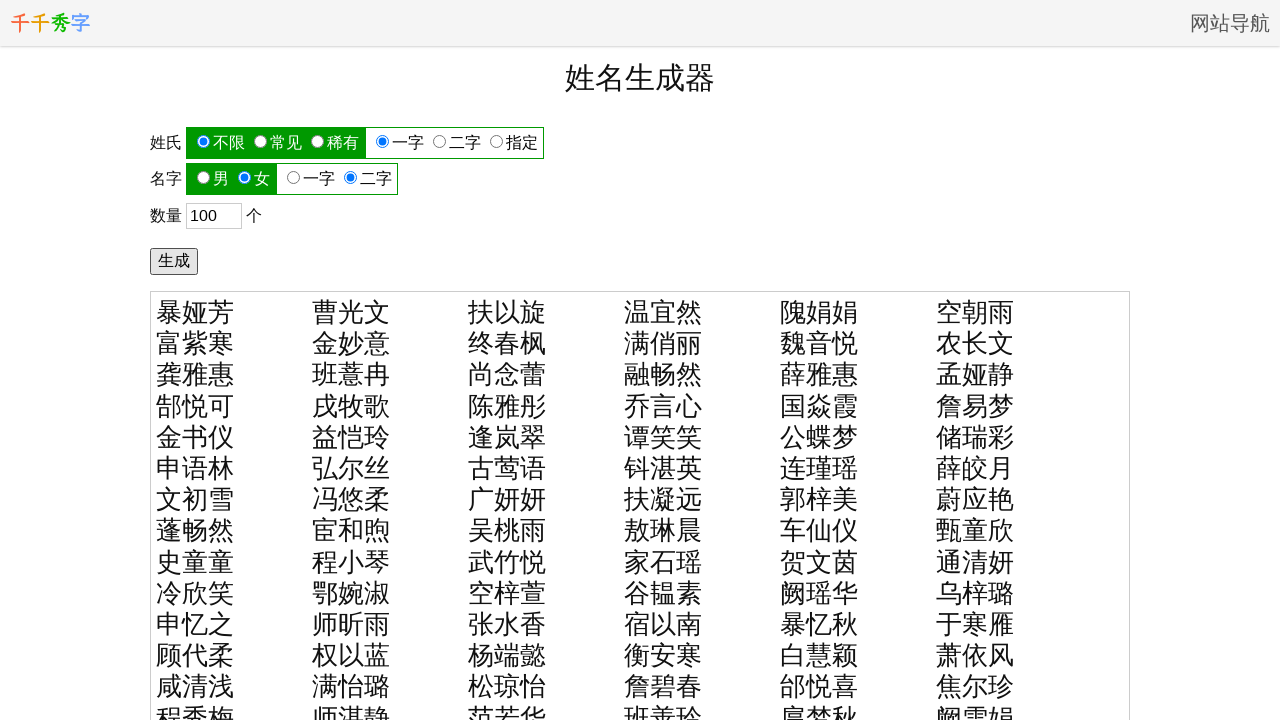